Tests opening a popup window by scrolling to a link element on a blog page and clicking it to open a child browser window.

Starting URL: http://omayo.blogspot.com/

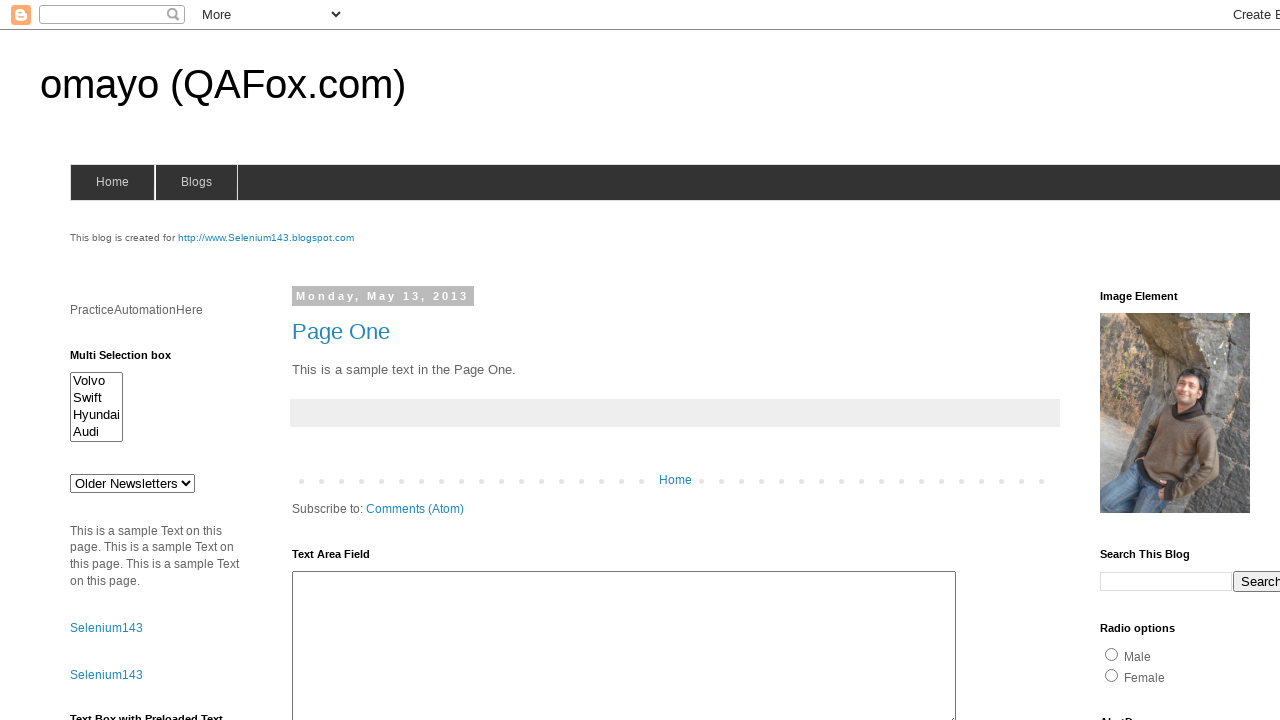

Page loaded (domcontentloaded state)
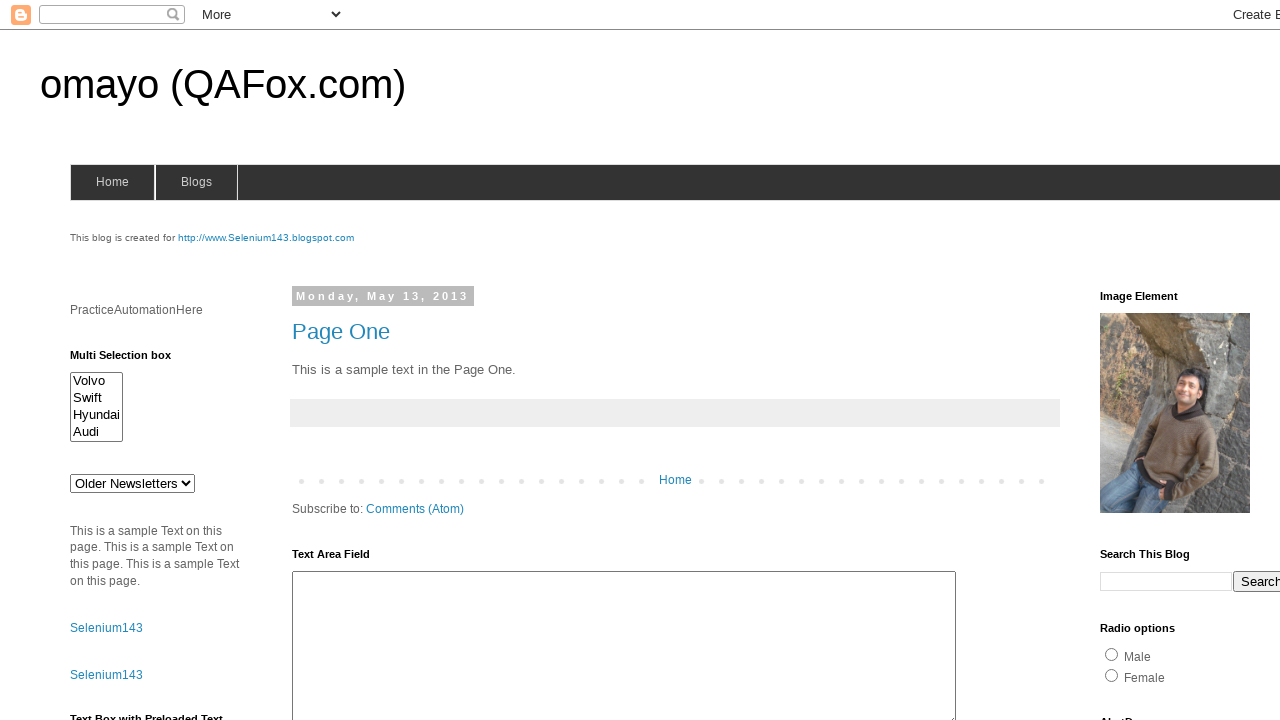

Located popup link element
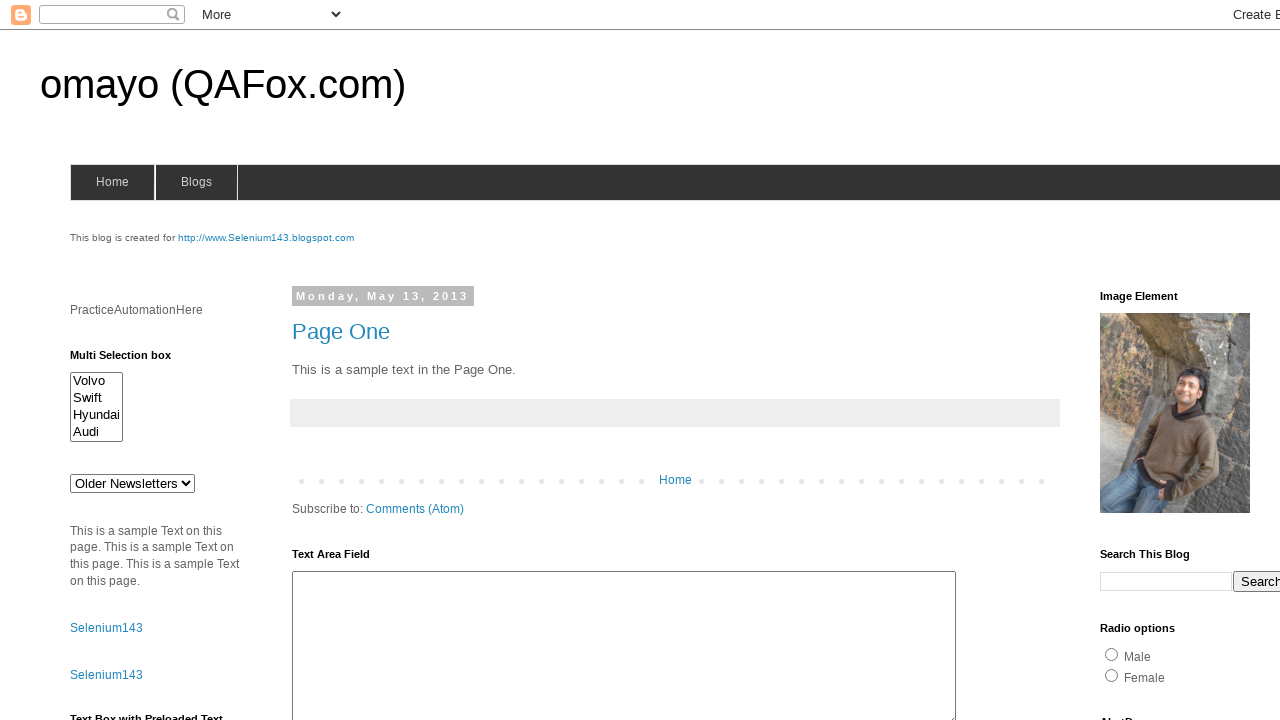

Scrolled popup link into view
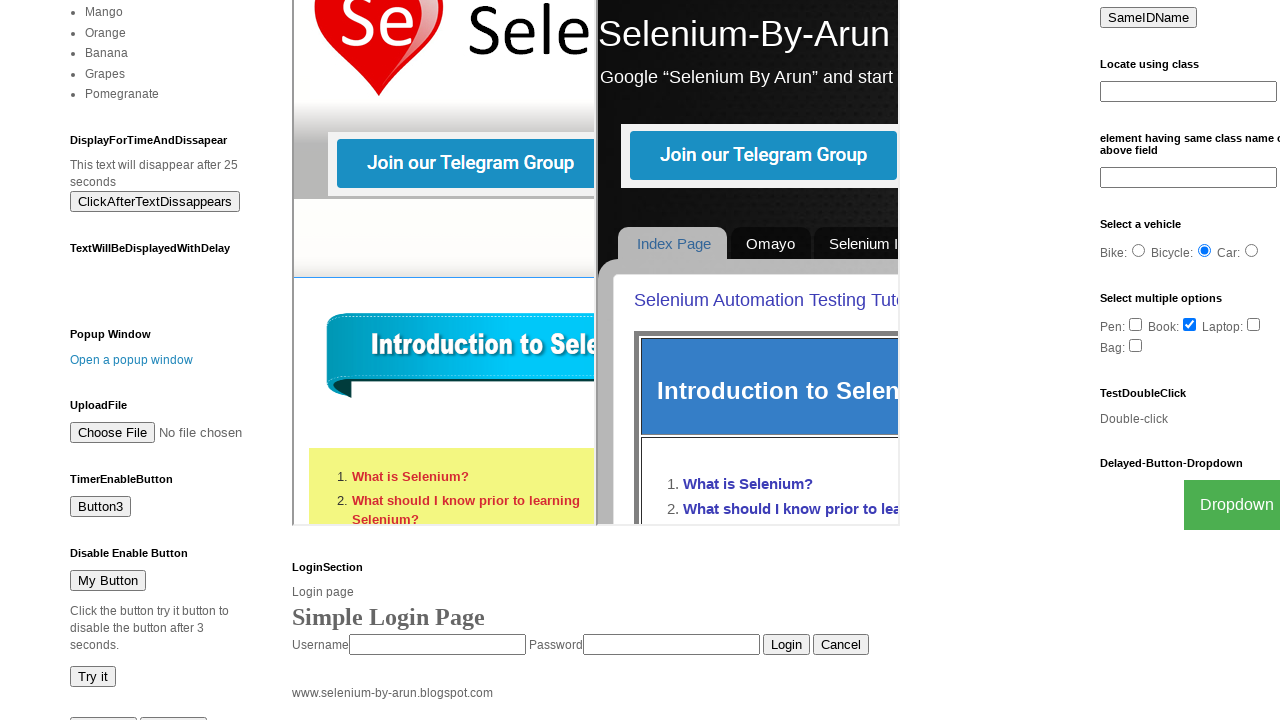

Clicked popup link to open child window at (132, 360) on text=Open a popup window >> nth=0
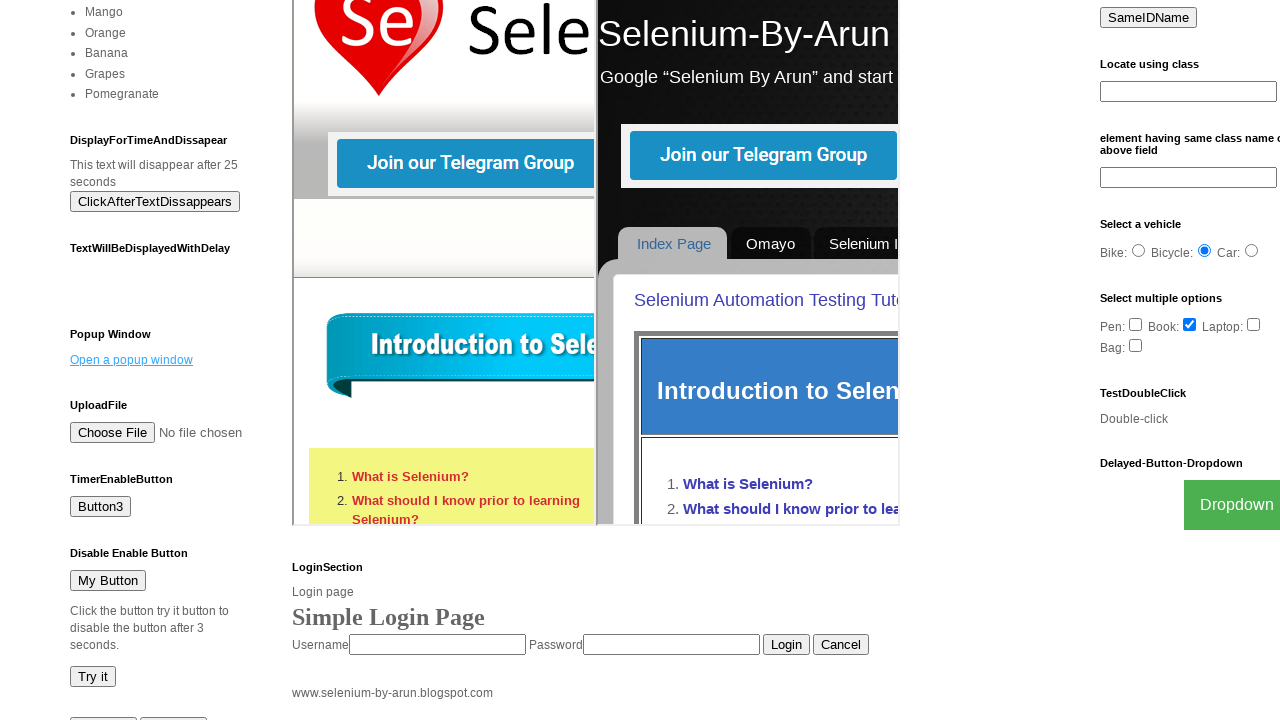

Waited for popup window to open
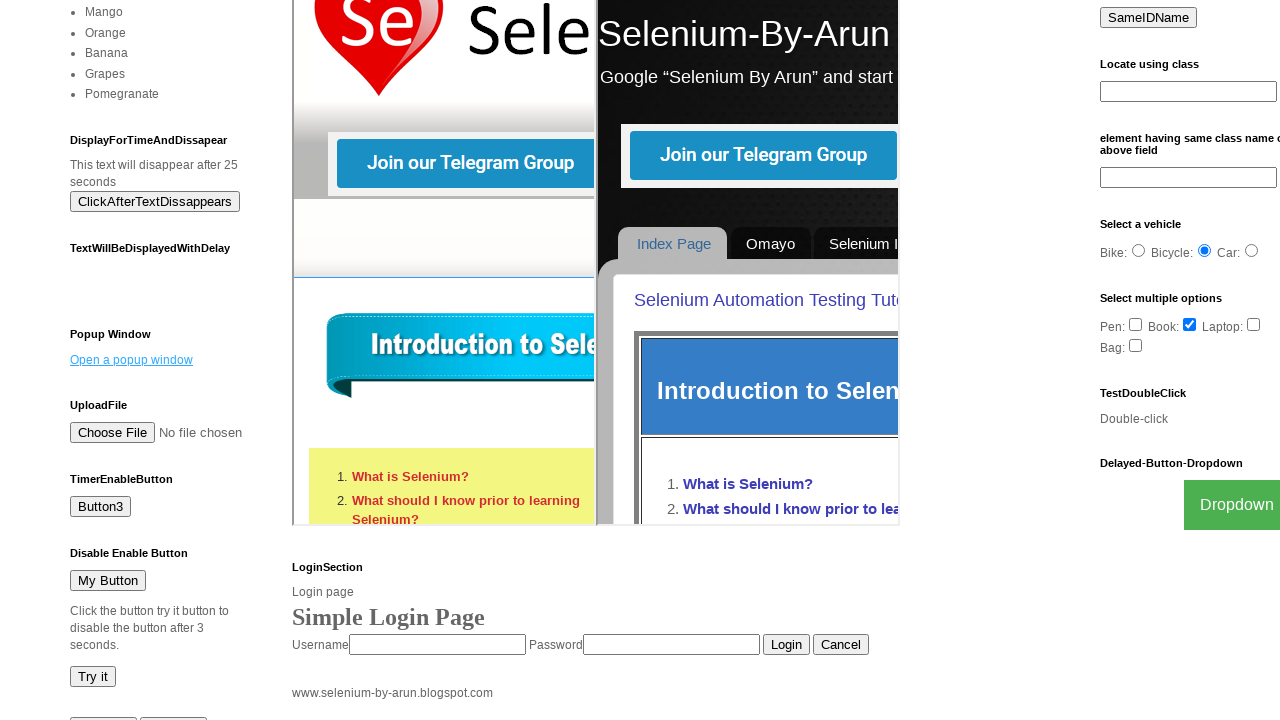

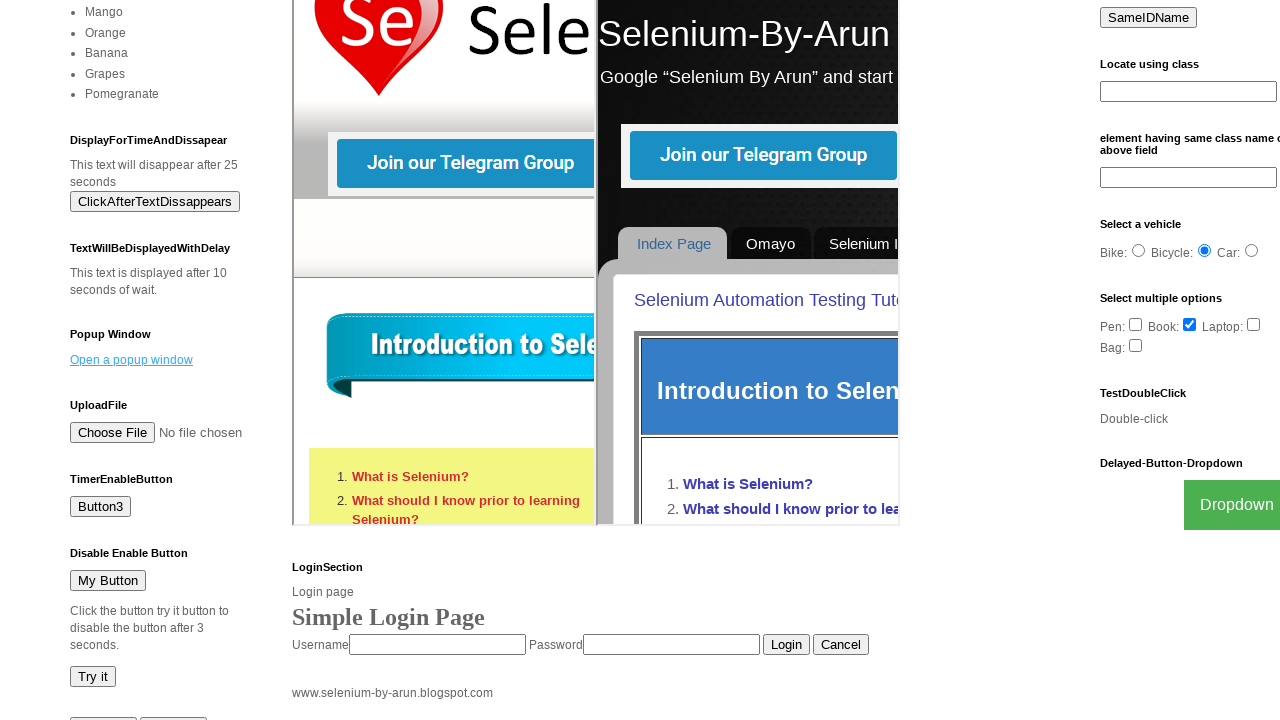